Tests an old-style HTML select dropdown by selecting options using three different methods: by index, by value attribute, and by visible text.

Starting URL: https://demoqa.com/select-menu

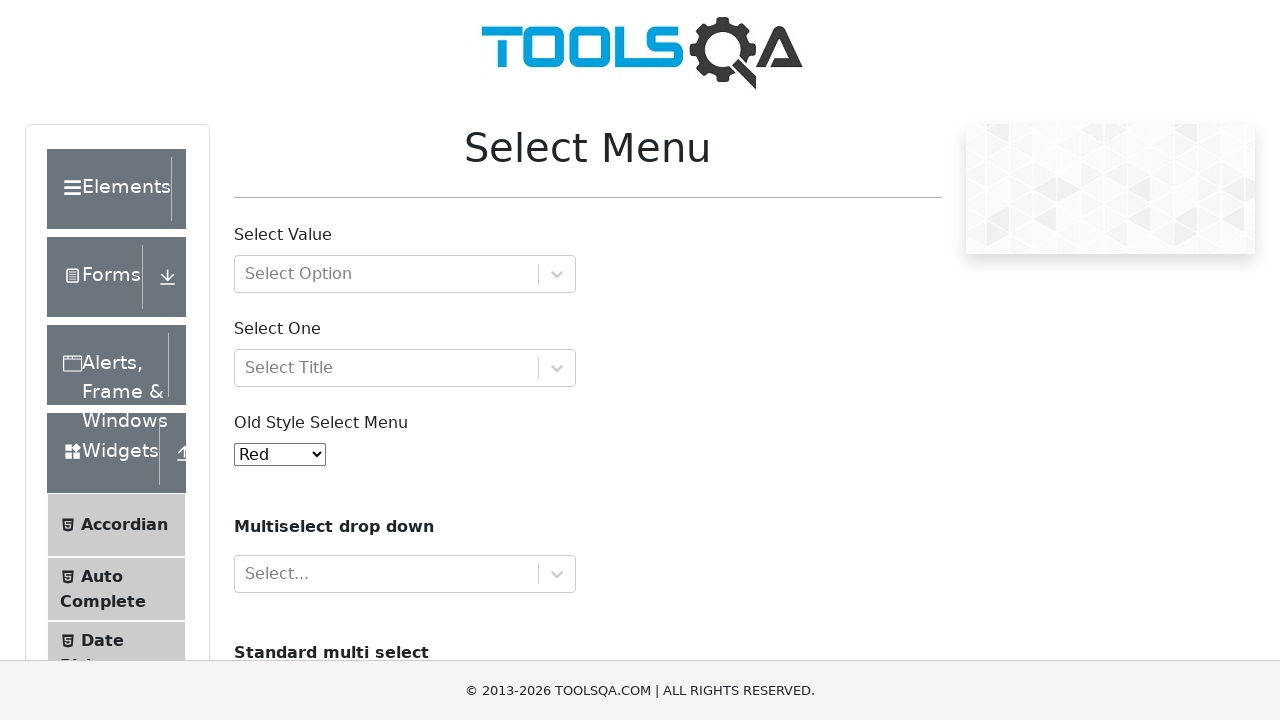

Located the old-style HTML select dropdown element
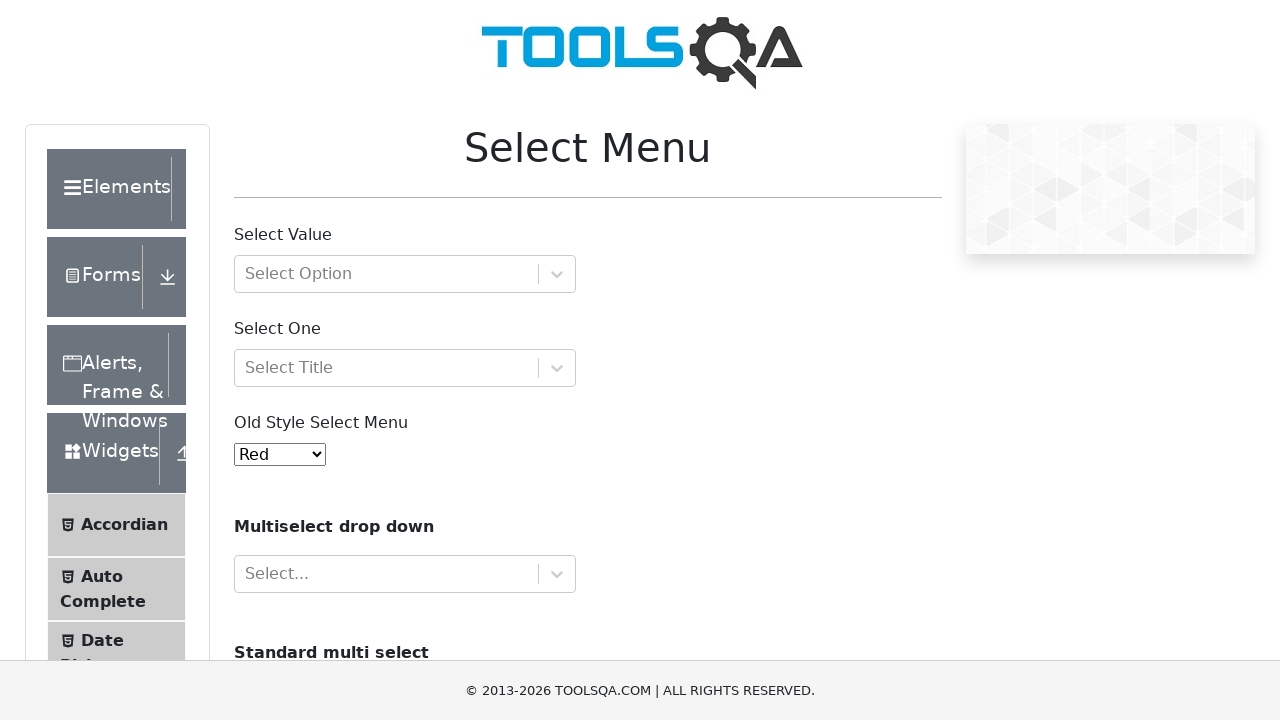

Selected dropdown option by index 1 (2nd option) on #oldSelectMenu
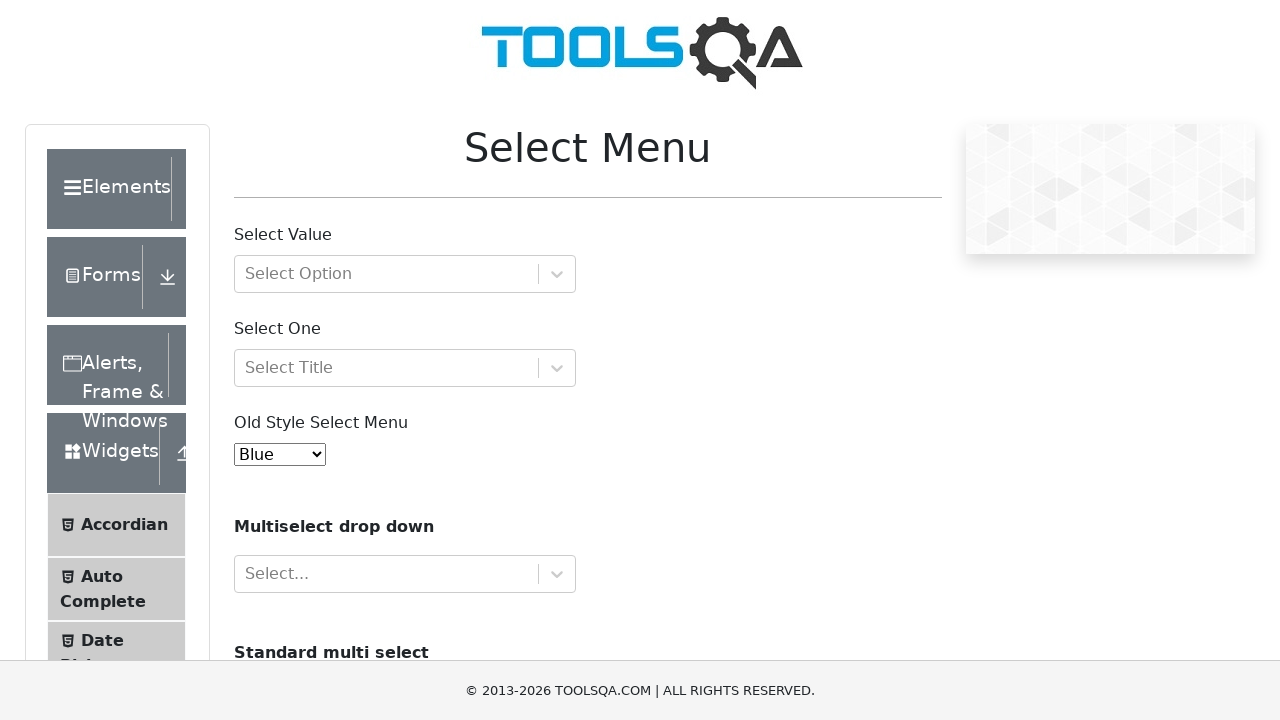

Selected dropdown option with value attribute 'red' on #oldSelectMenu
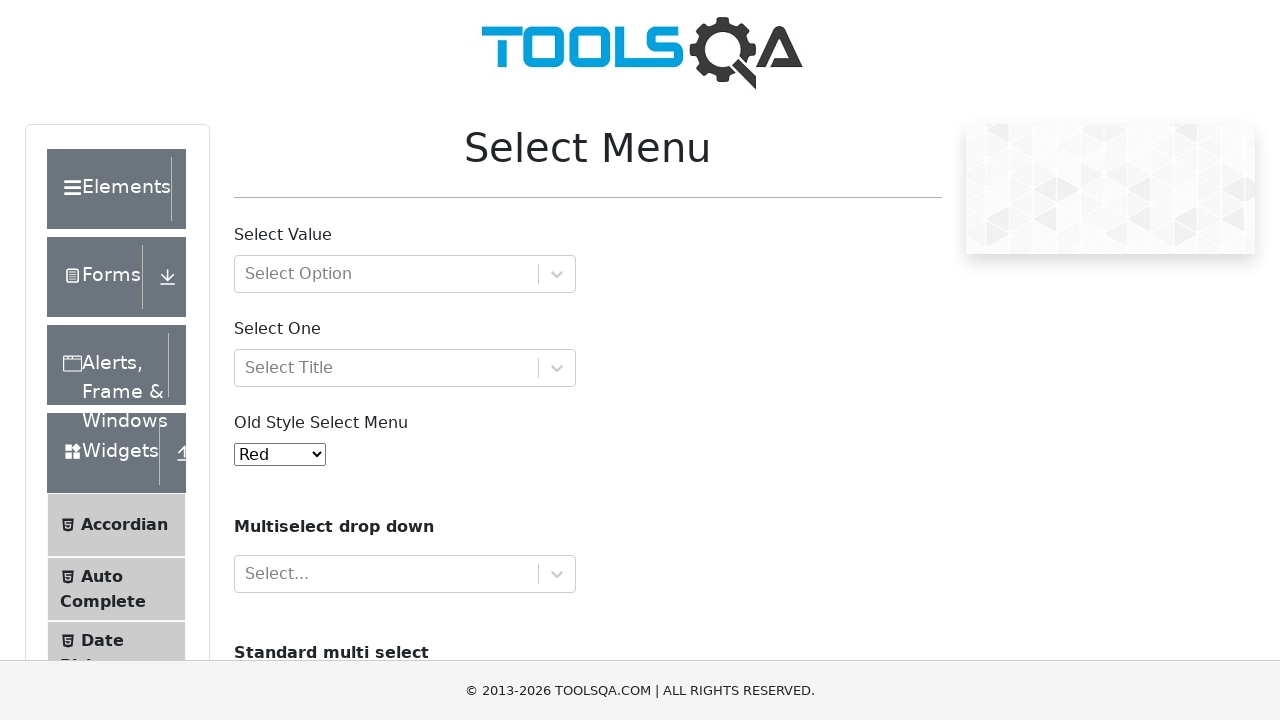

Selected dropdown option by visible text 'White' on #oldSelectMenu
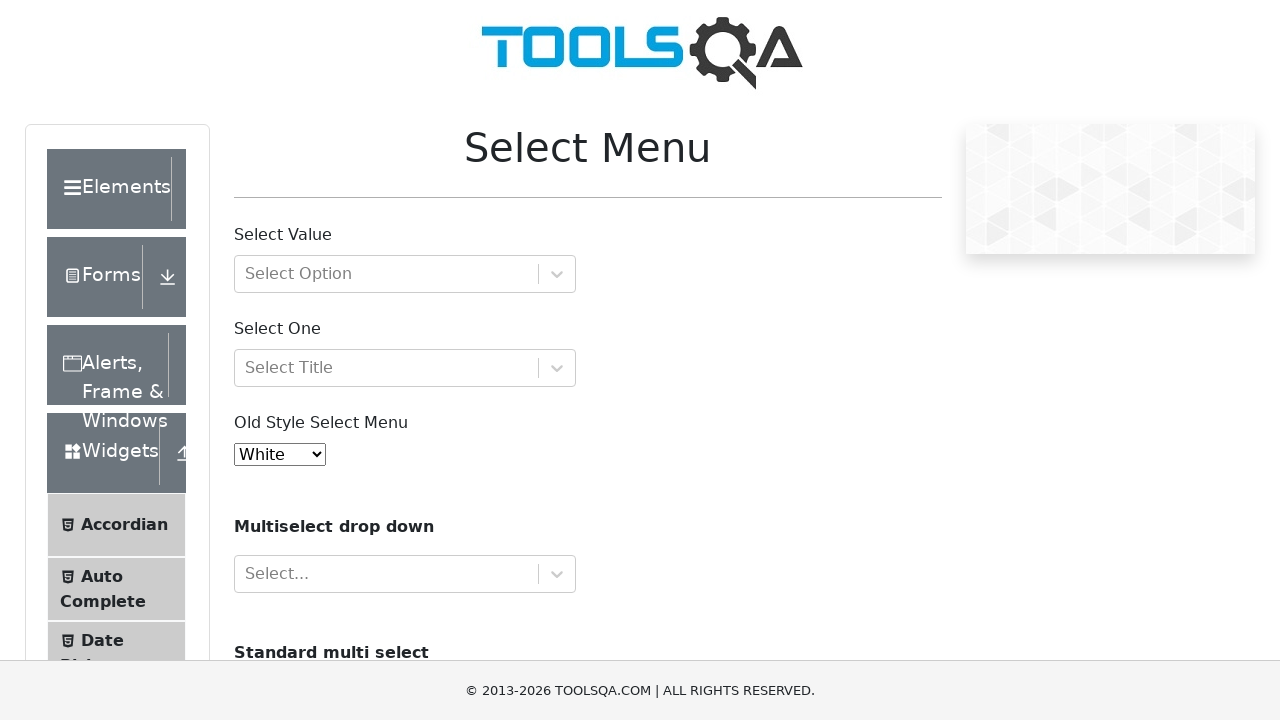

Waited 500ms to verify dropdown selection was completed
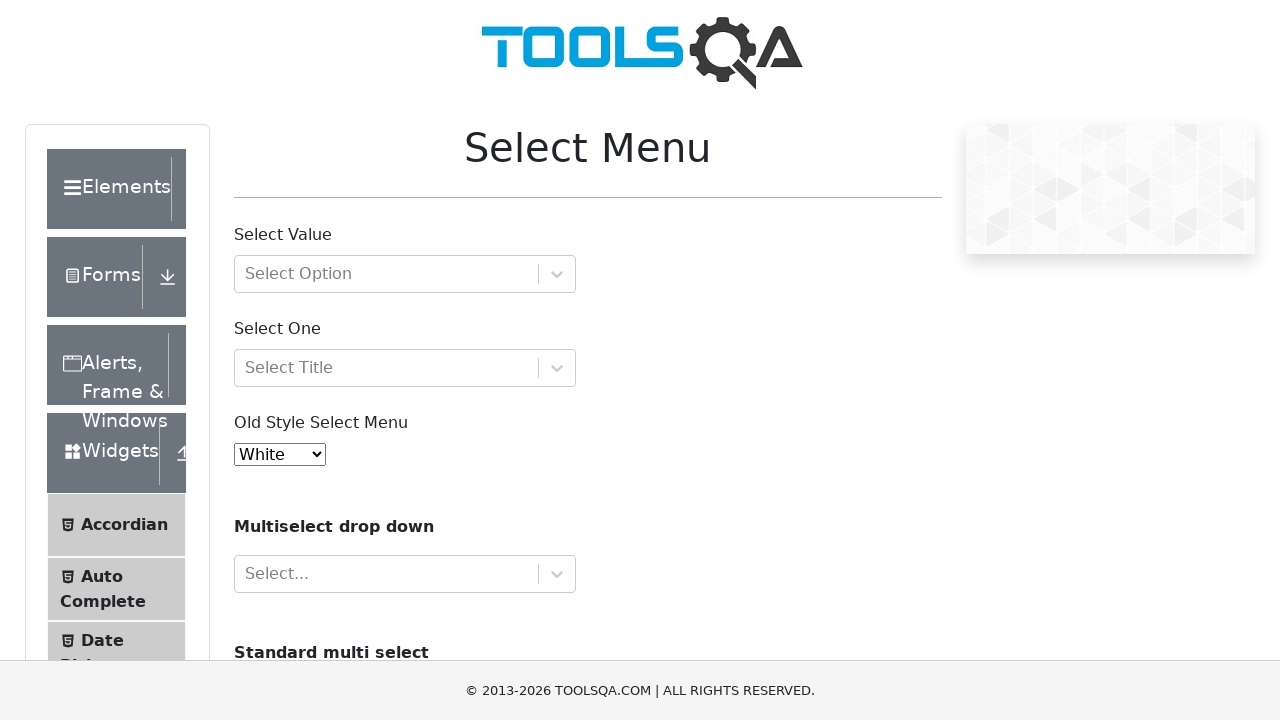

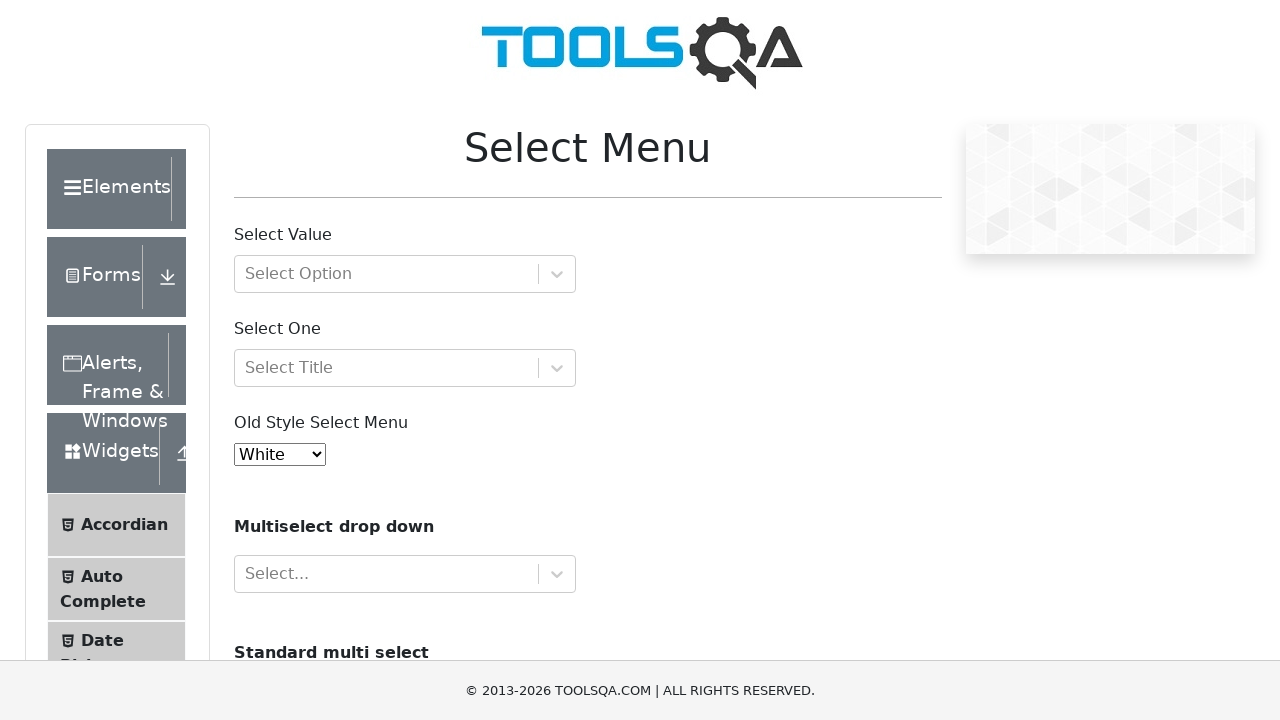